Tests opening a new browser tab, switching between tabs, and verifying content in the new tab before closing it

Starting URL: https://demoqa.com/browser-windows

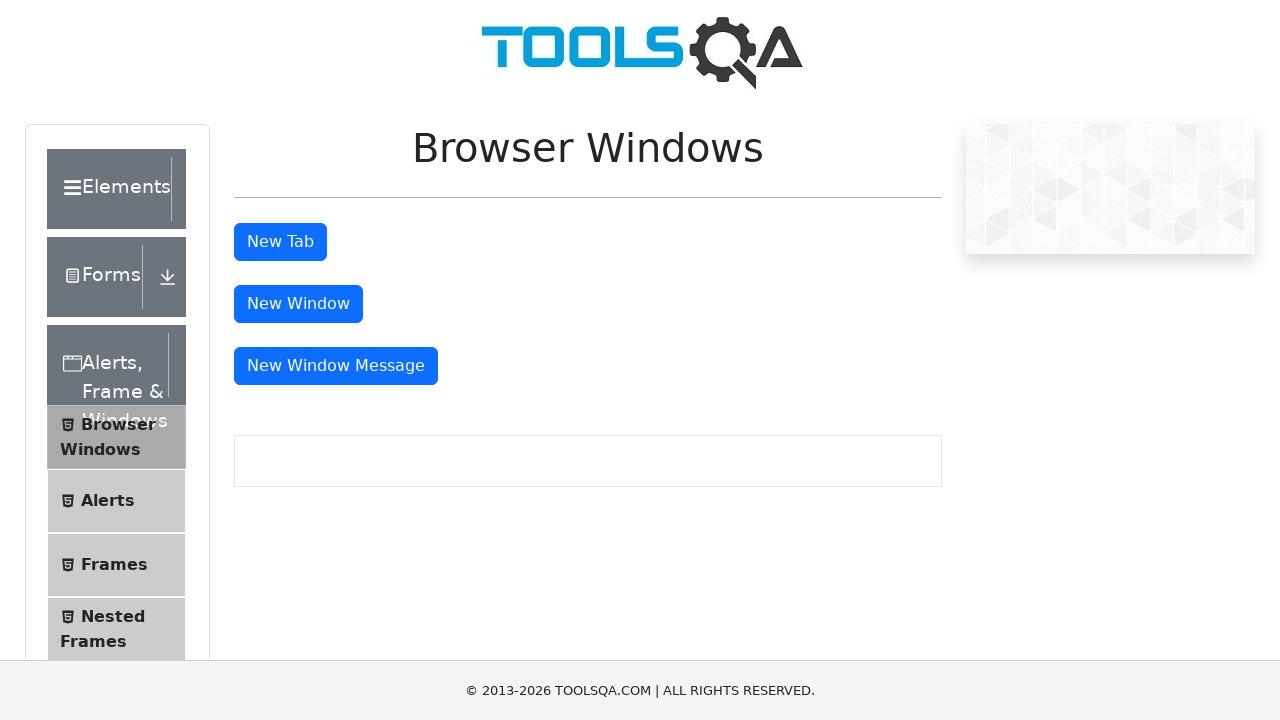

Clicked tab button to open new browser tab at (280, 242) on xpath=//button[@id='tabButton']
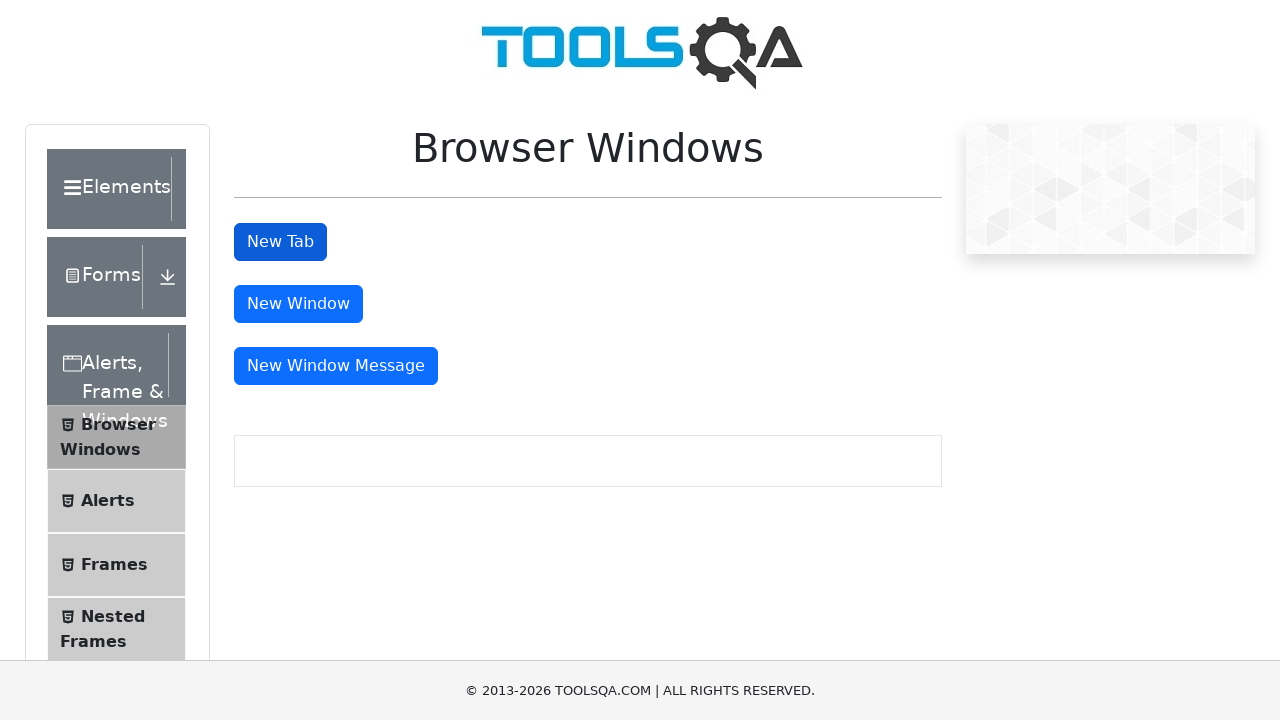

Waited for new tab page to load completely
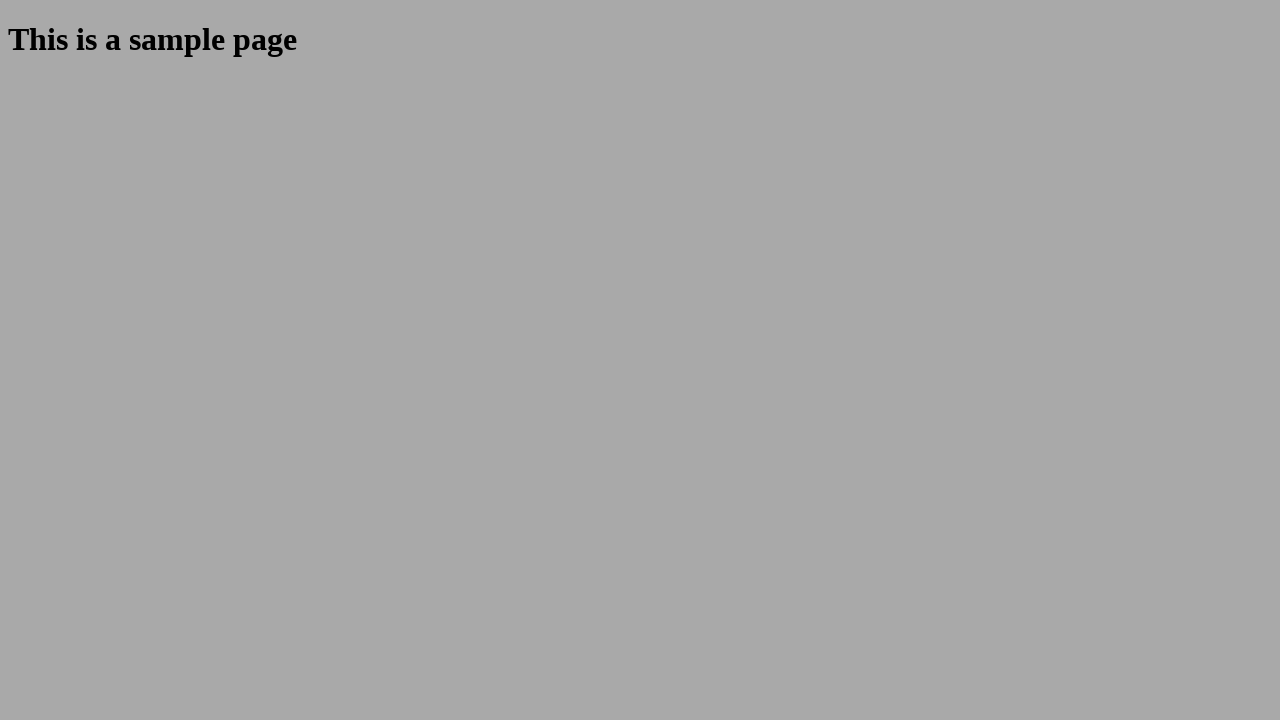

Retrieved heading text from new tab: 'This is a sample page'
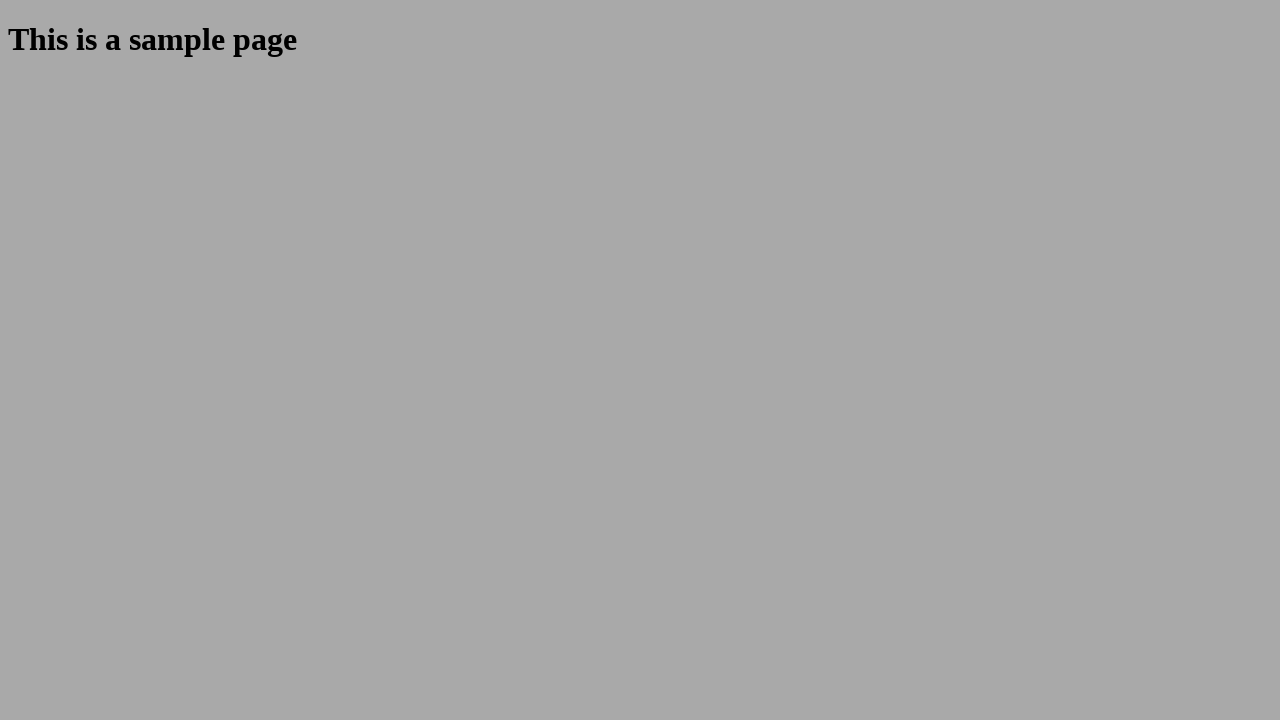

Closed the new browser tab
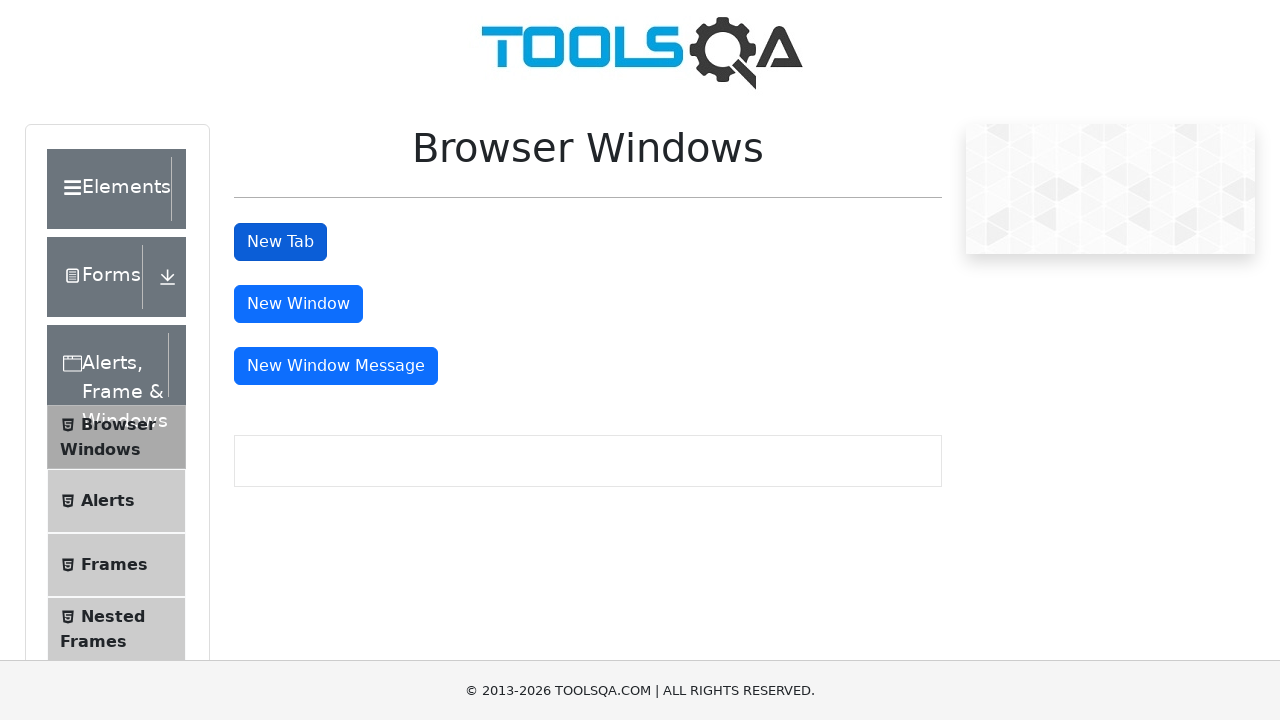

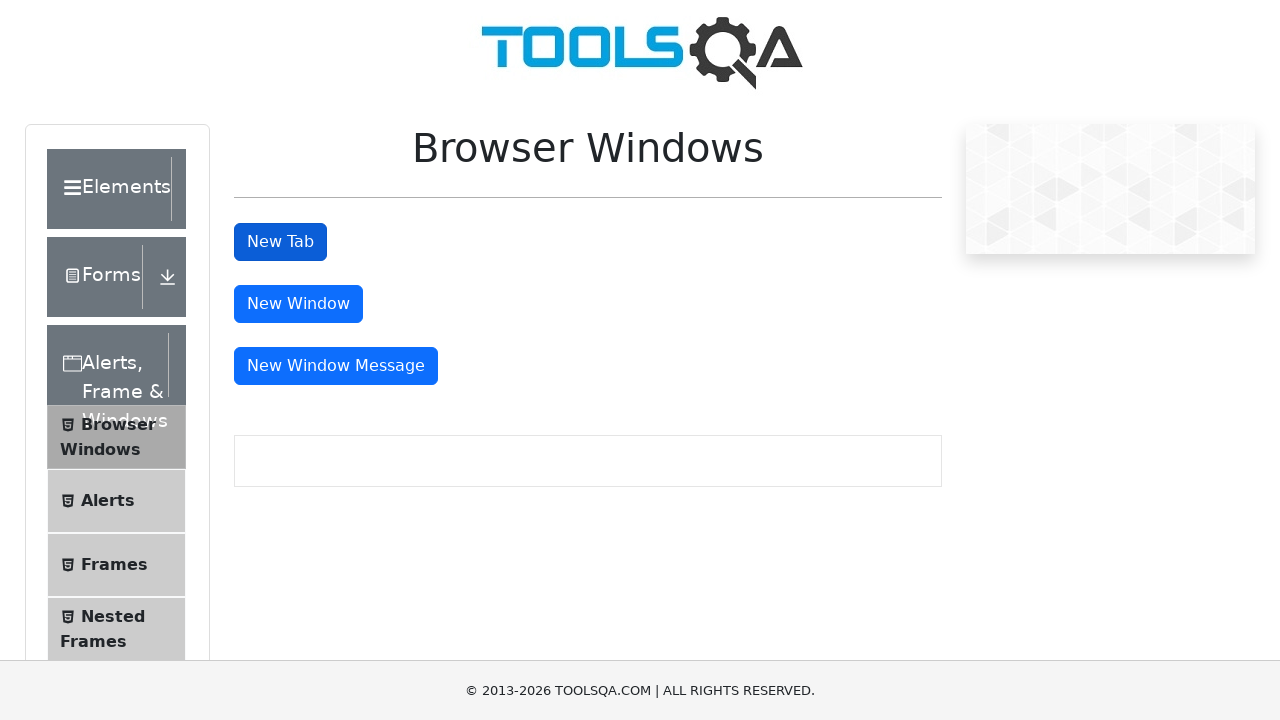